Tests the autocomplete feature on jQuery UI demo page by clicking an input field inside an iframe, typing a letter to trigger autocomplete suggestions, and selecting an option from the dropdown list.

Starting URL: https://jqueryui.com/autocomplete/

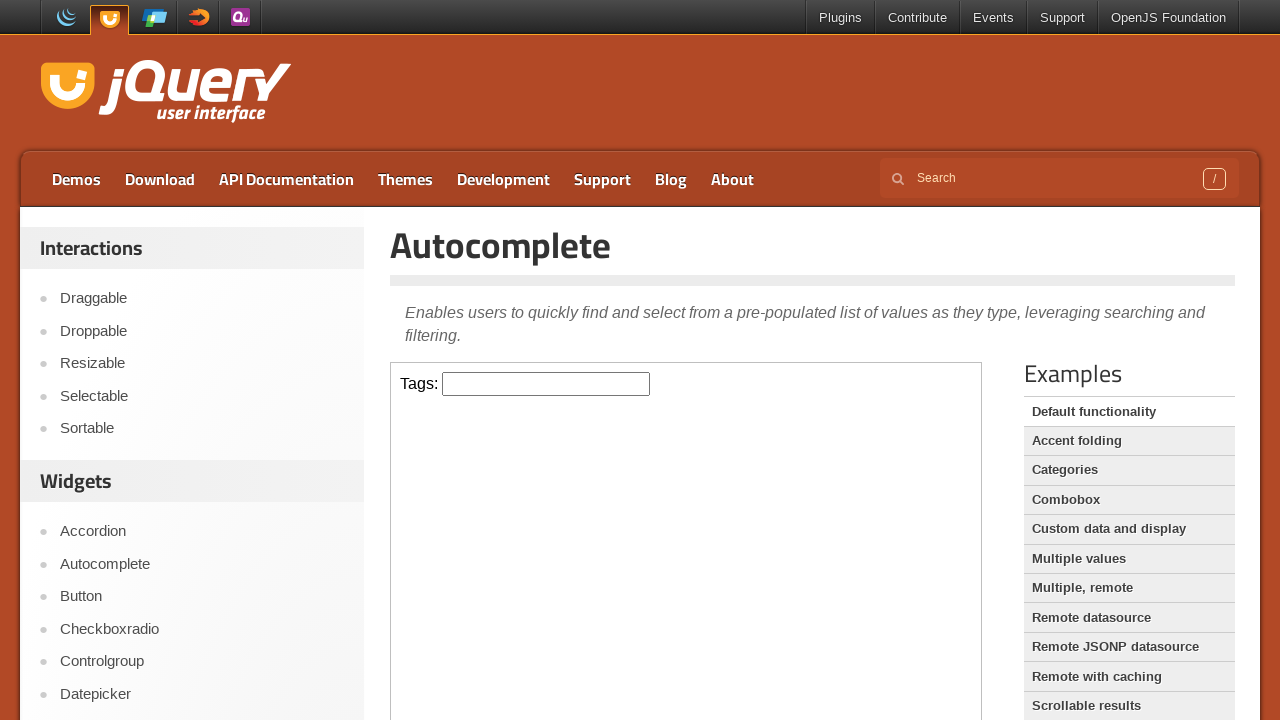

Clicked input field inside iframe at (546, 384) on iframe >> internal:control=enter-frame >> input
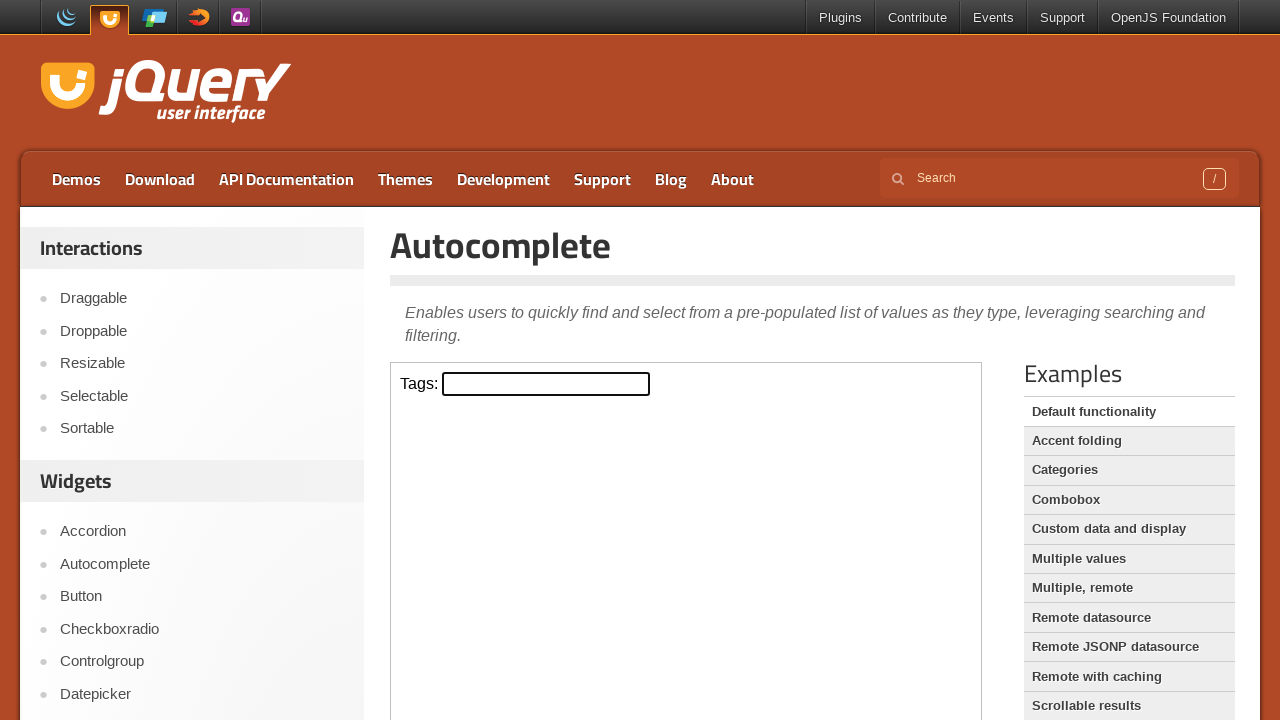

Typed 'P' in input field to trigger autocomplete suggestions on iframe >> internal:control=enter-frame >> input
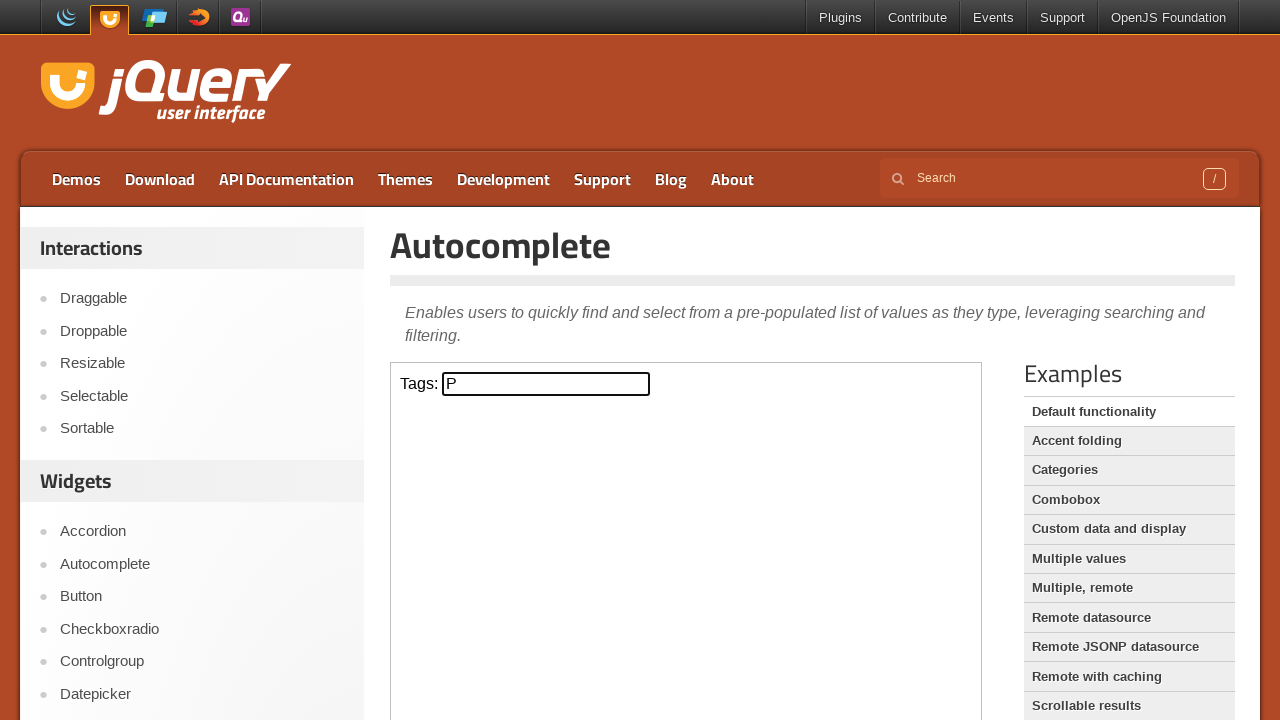

Selected 'Python' option from autocomplete dropdown at (546, 577) on iframe >> internal:control=enter-frame >> text=Python
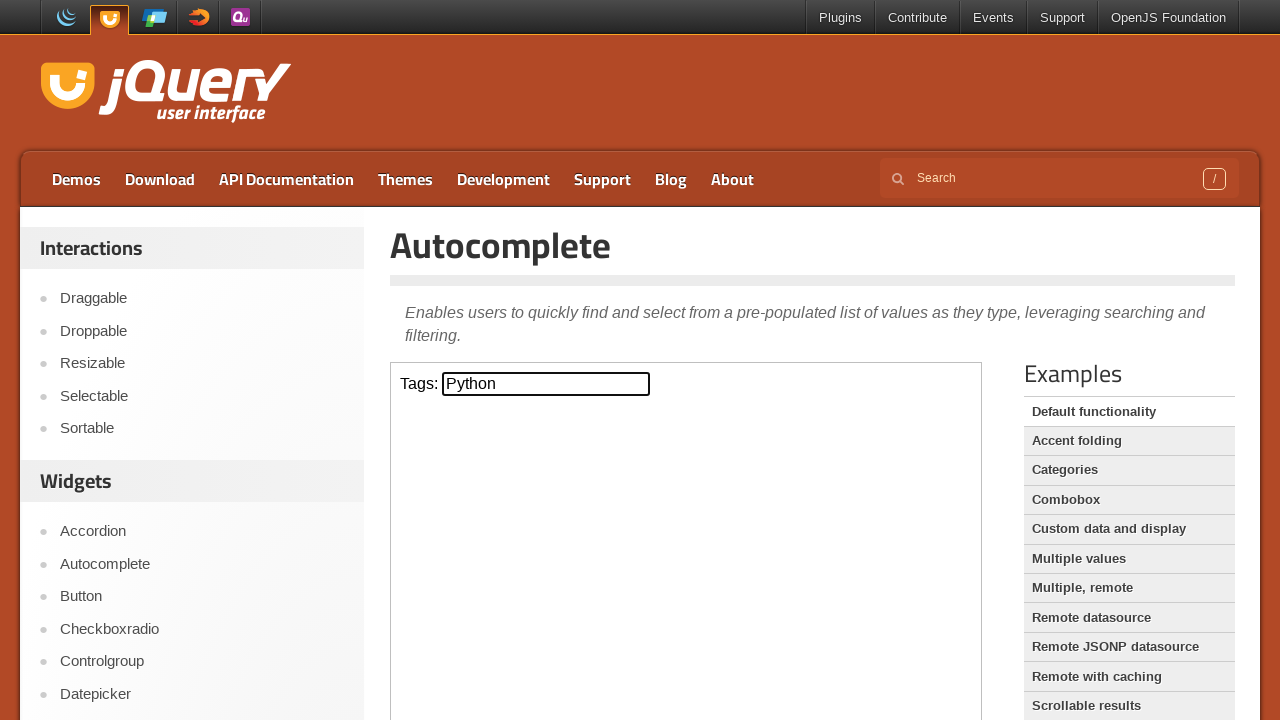

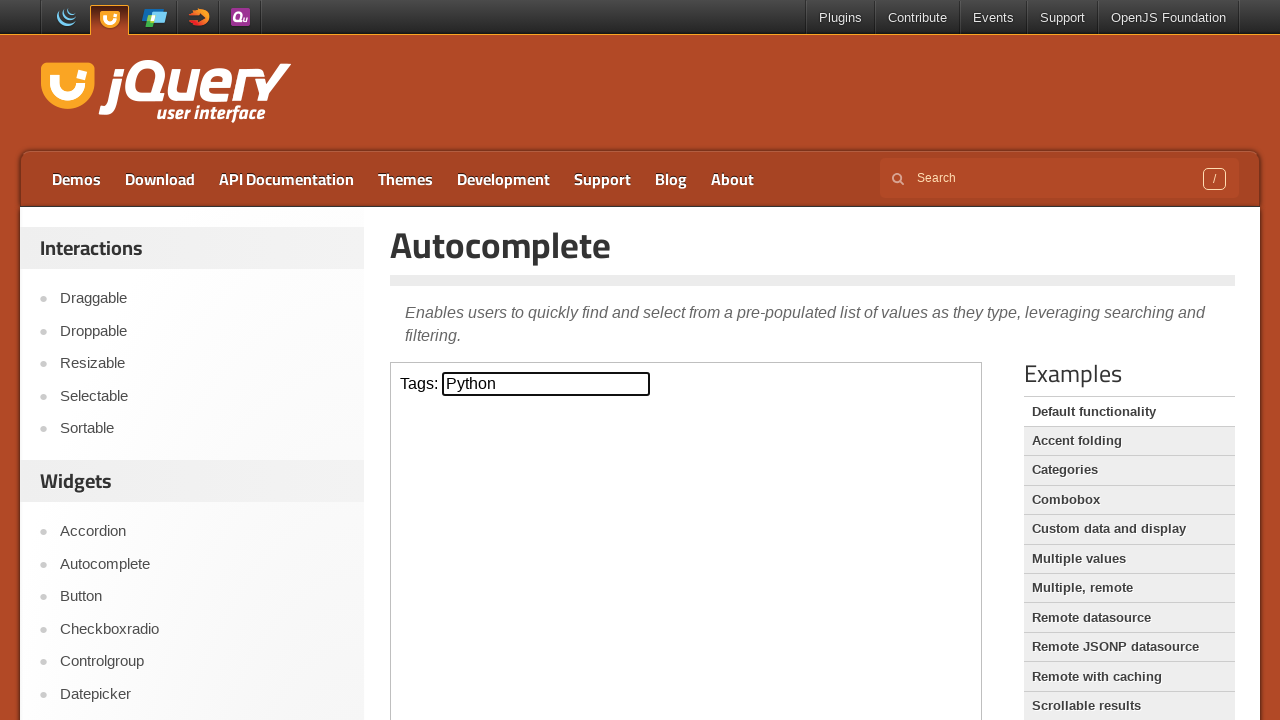